Navigates to the Rakuten Keiba (horse racing) website and waits for the page to load

Starting URL: https://keiba.rakuten.co.jp/

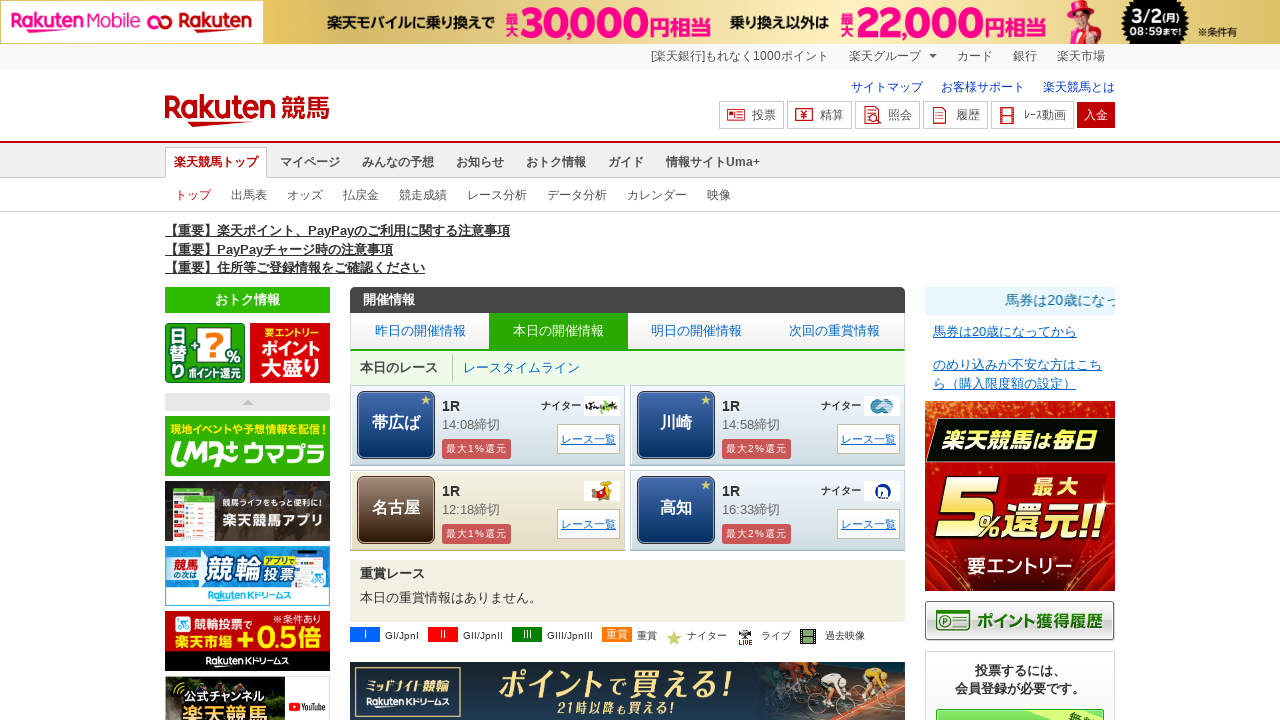

Waited for DOM content to load on Rakuten Keiba website
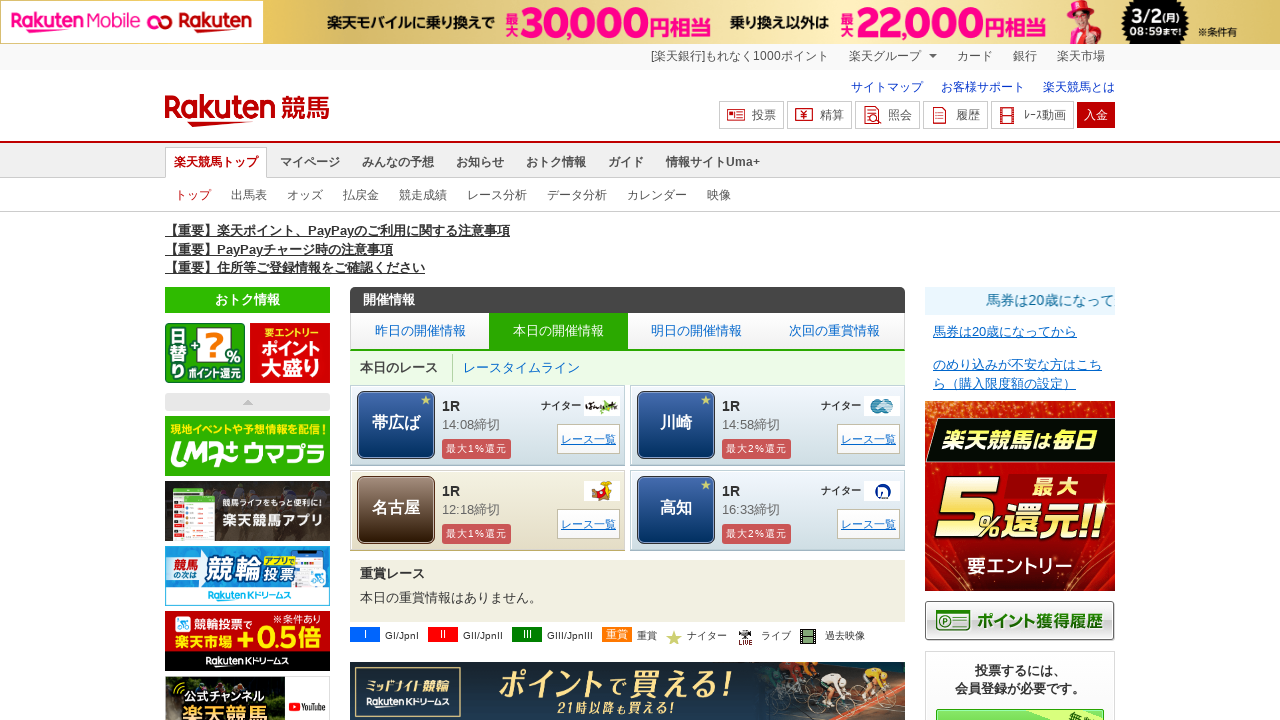

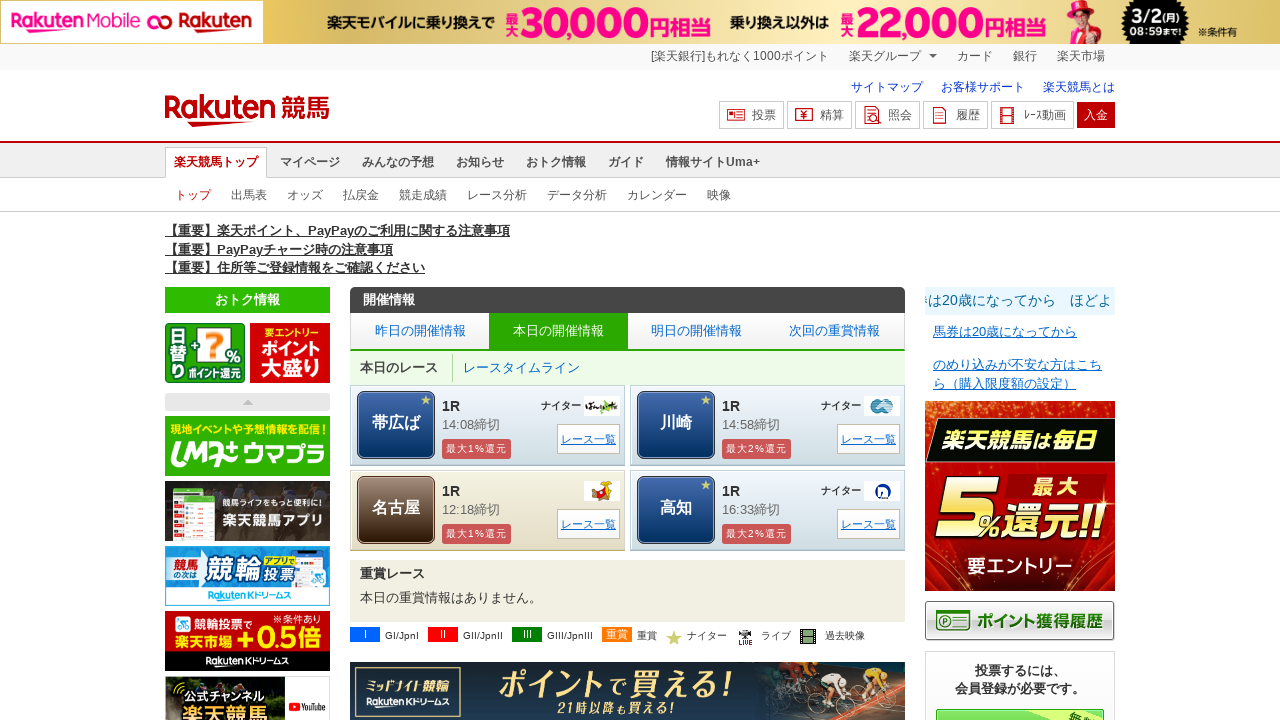